Tests file upload functionality by selecting a file and uploading it

Starting URL: https://the-internet.herokuapp.com/upload

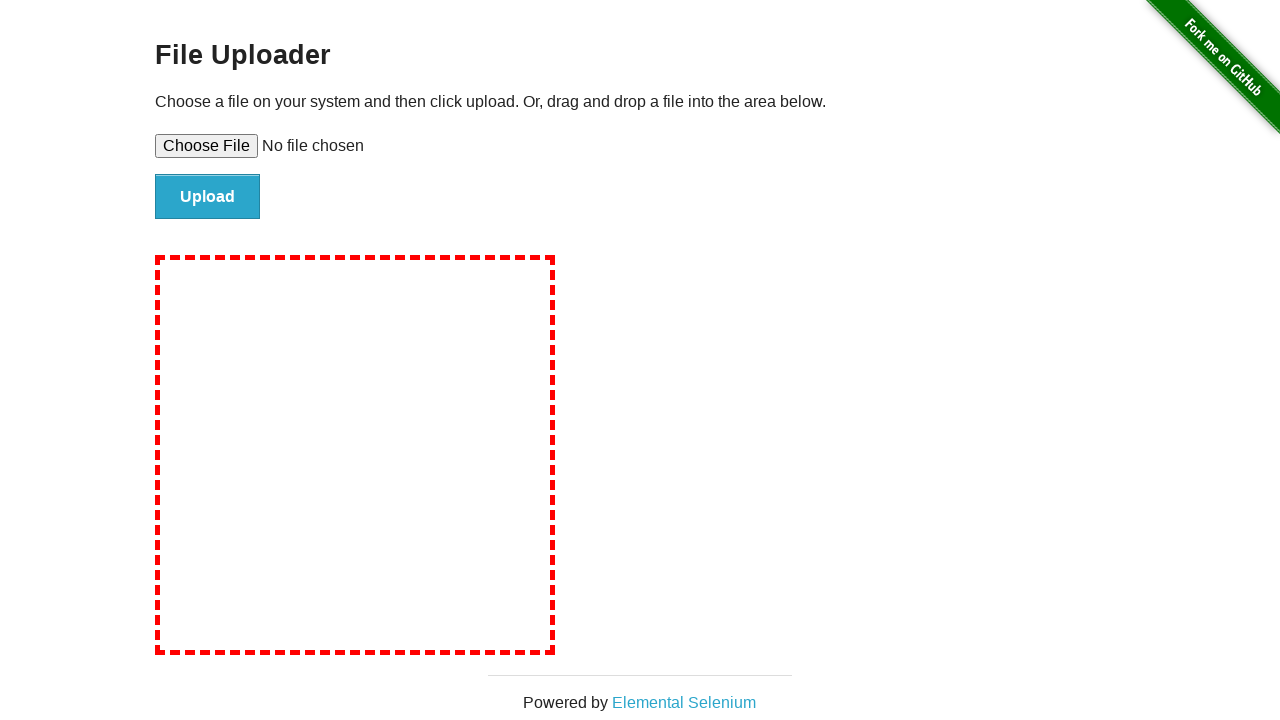

Selected test file for upload
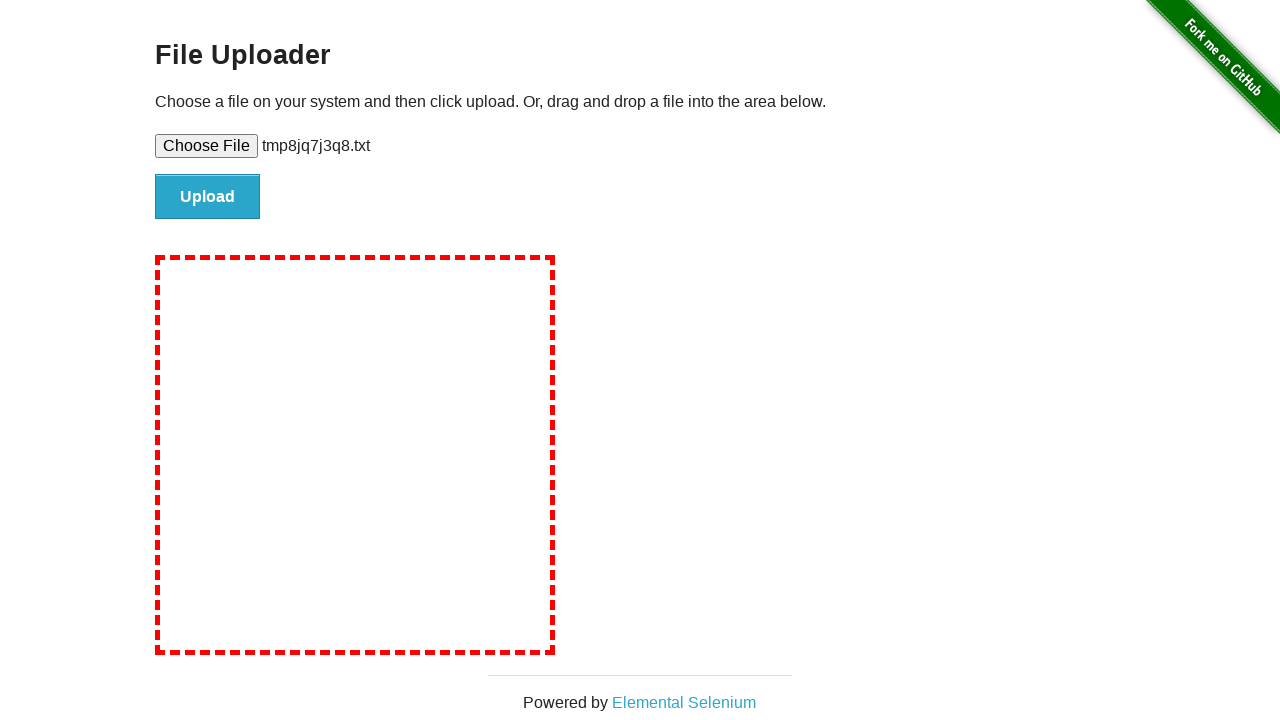

Clicked upload button to submit file at (208, 197) on #file-submit
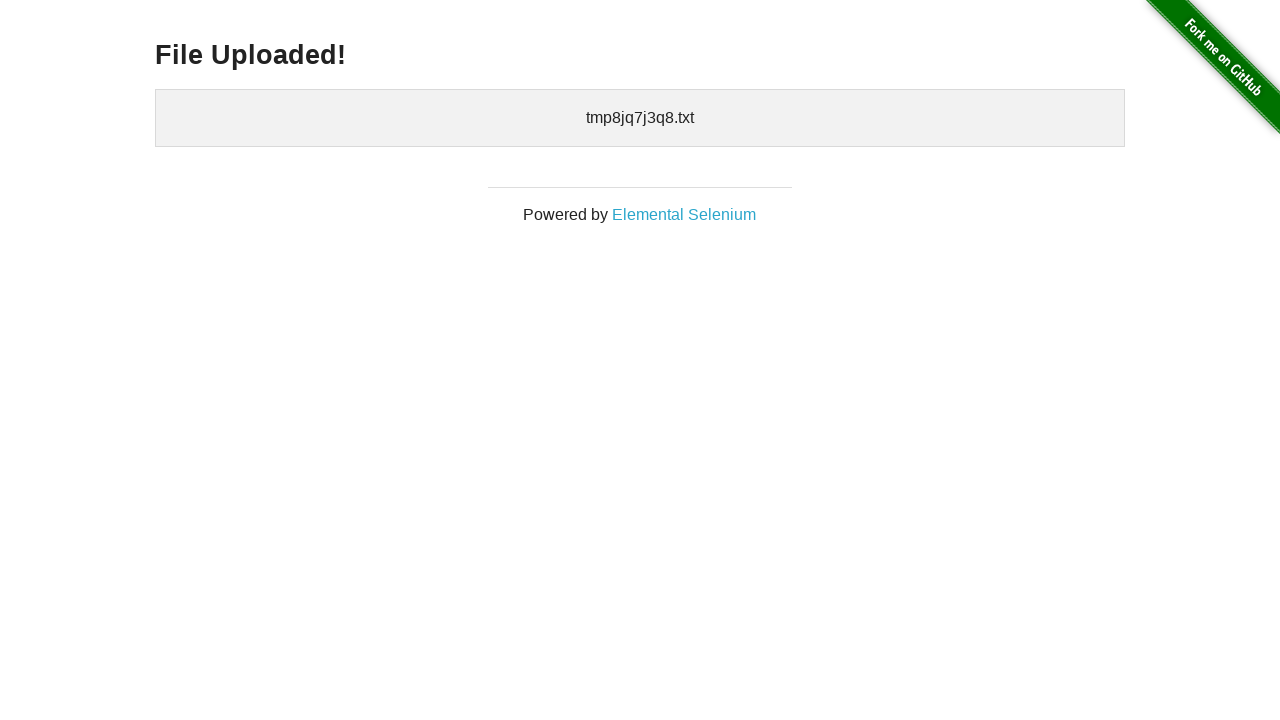

File upload completed successfully
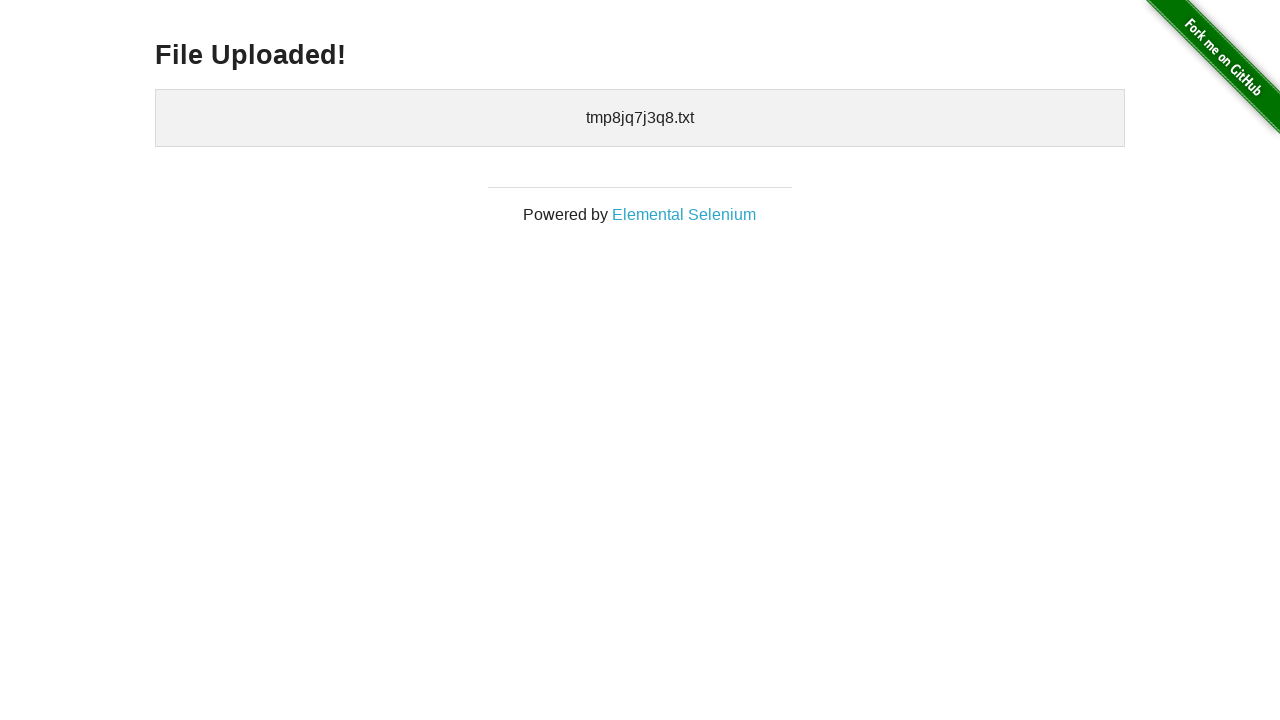

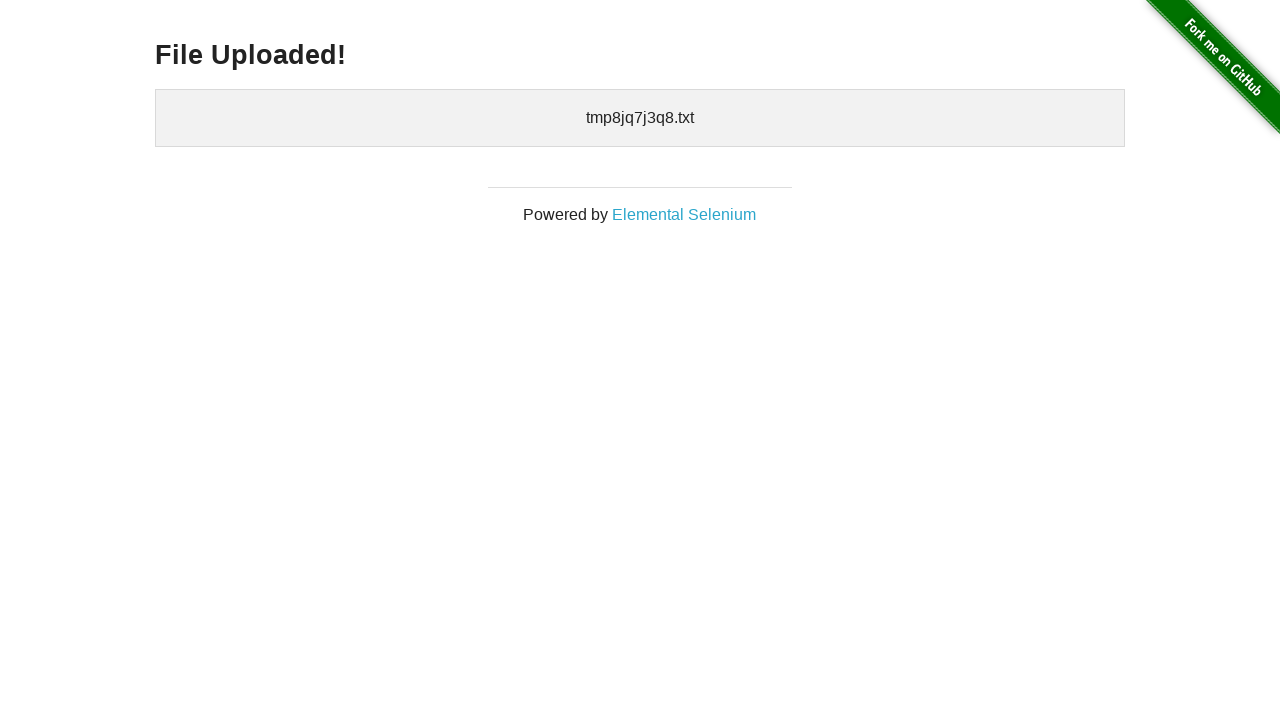